Tests client-side delay by clicking a button and waiting for calculated data to appear

Starting URL: http://uitestingplayground.com/

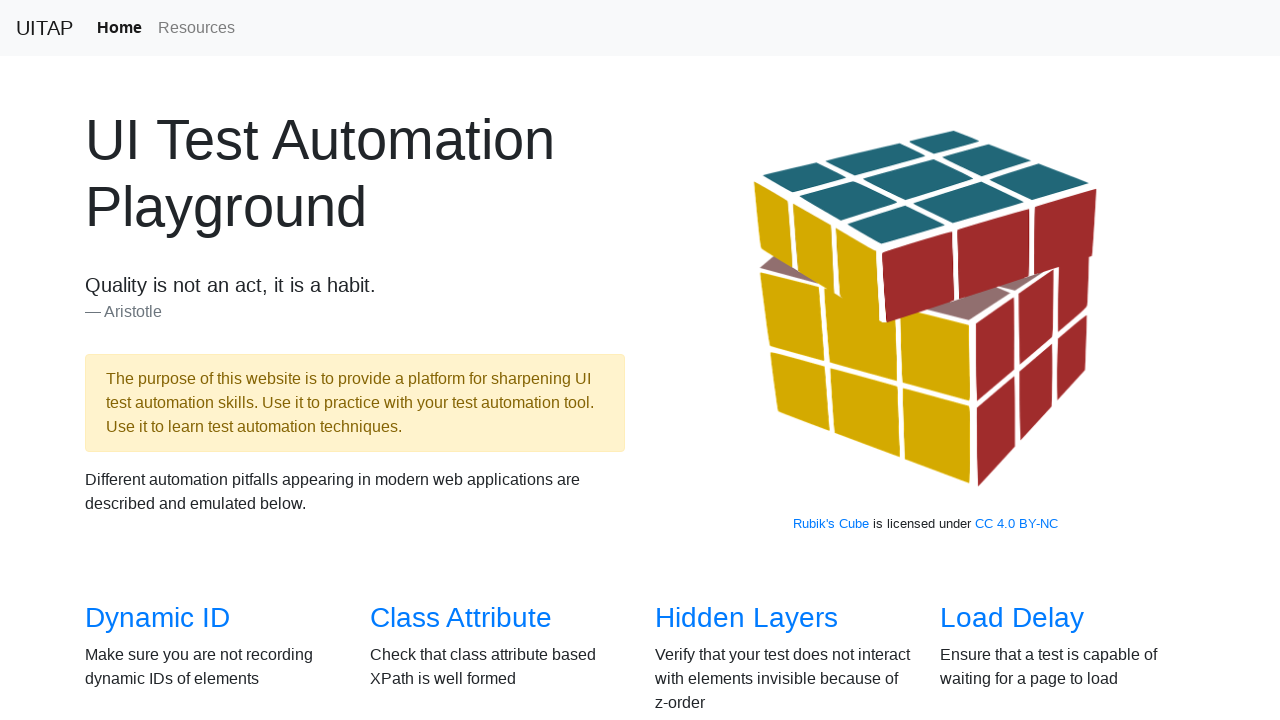

Clicked link to navigate to Client Side Delay page at (478, 360) on a[href="/clientdelay"]
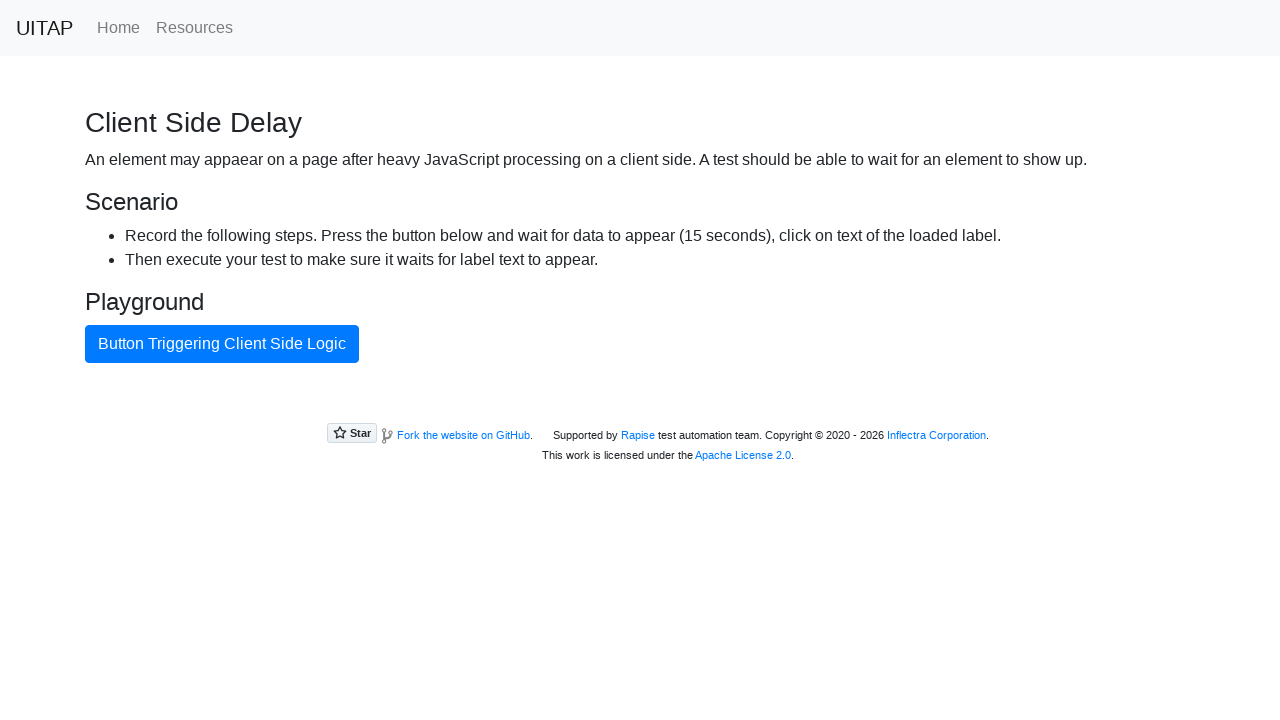

Clicked AJAX button to trigger client-side delay at (222, 344) on #ajaxButton
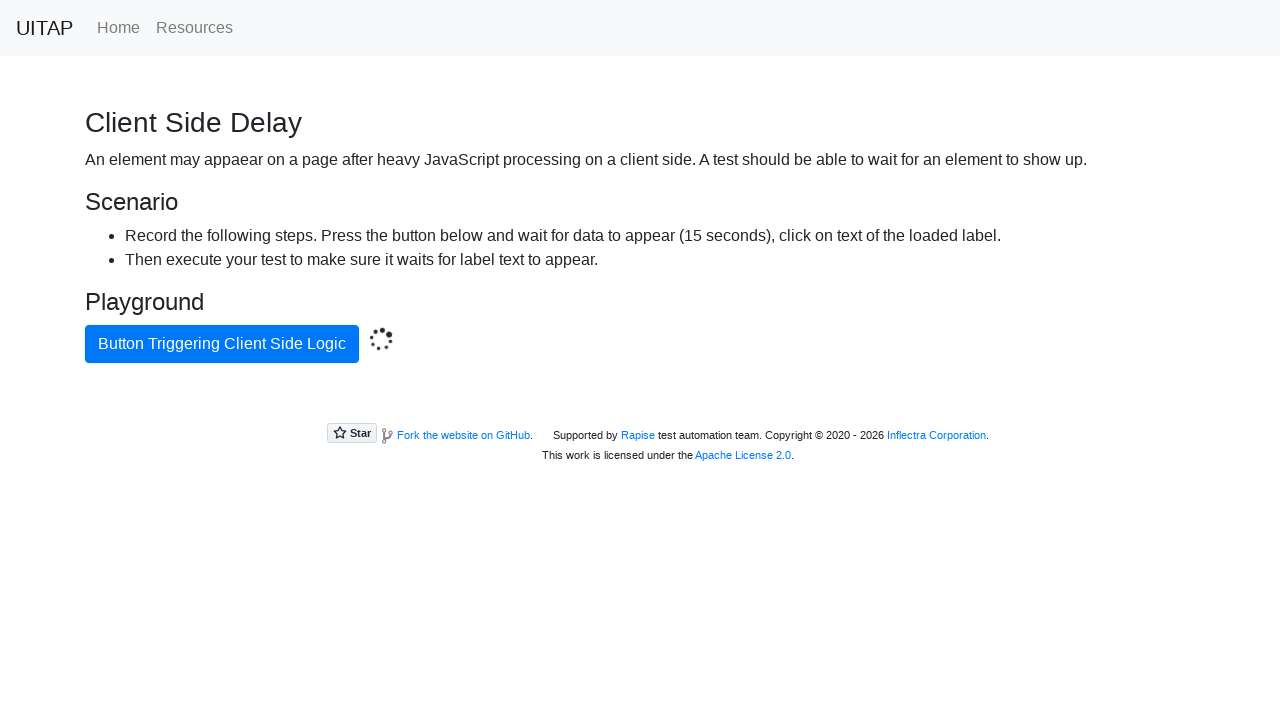

Success message appeared after client-side calculation completed
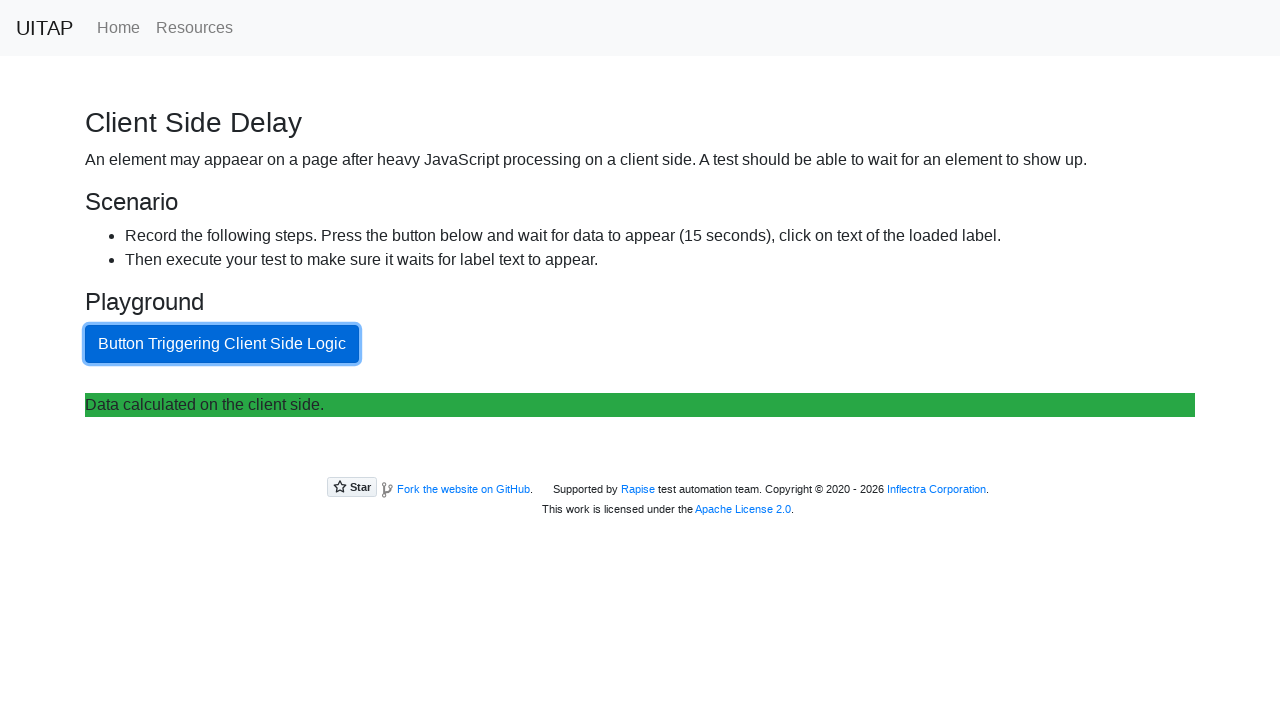

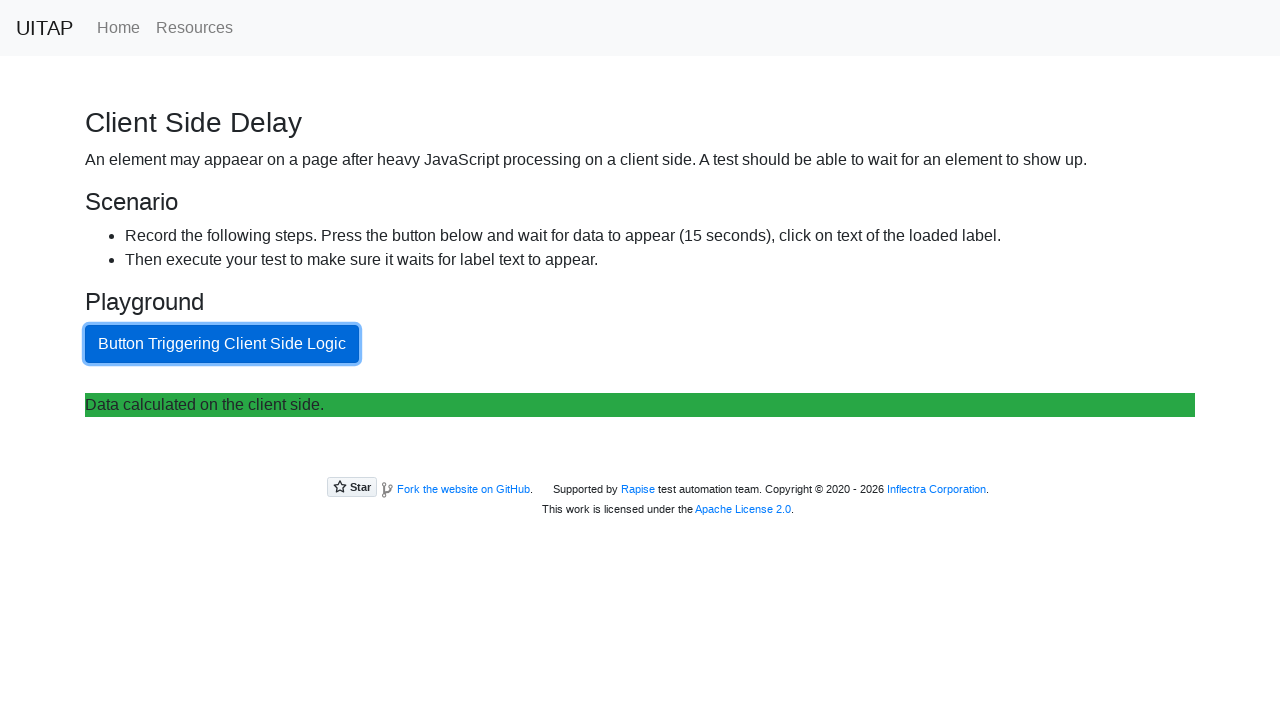